Tests clicking a button that triggers a confirm dialog, accepts it, and verifies the confirmation result

Starting URL: https://demoqa.com/alerts

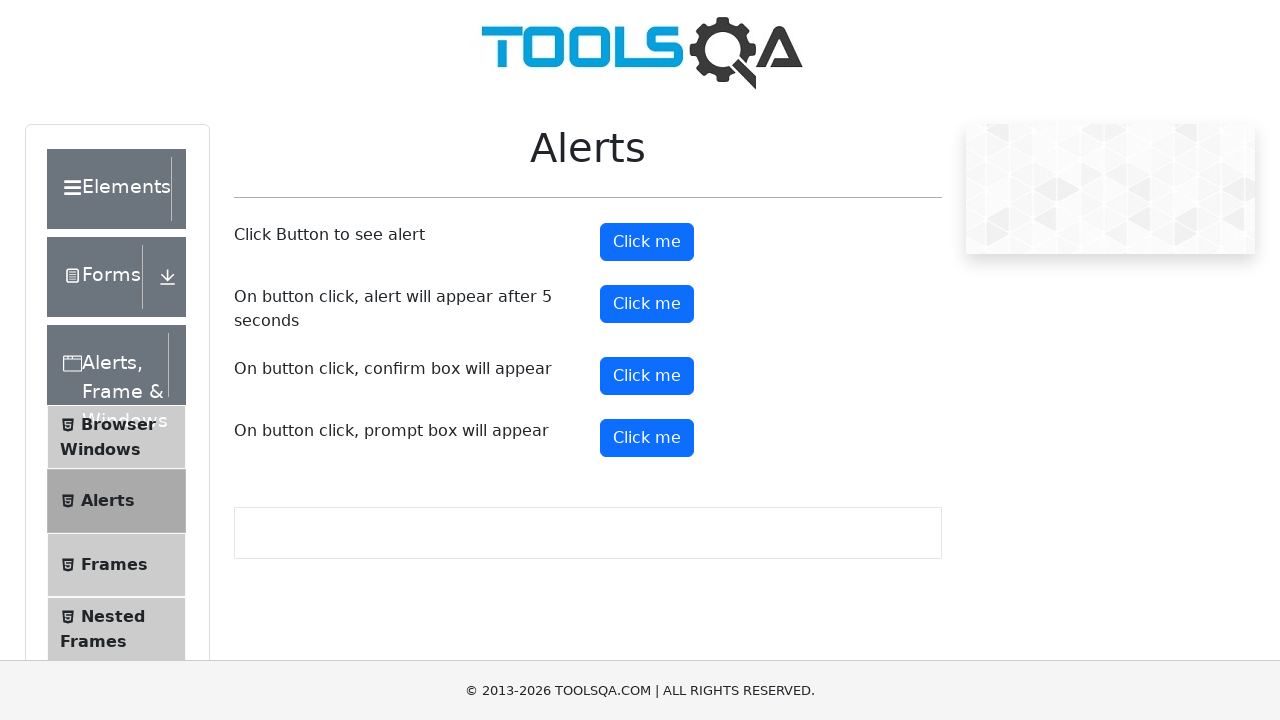

Set up dialog handler to accept confirm dialogs
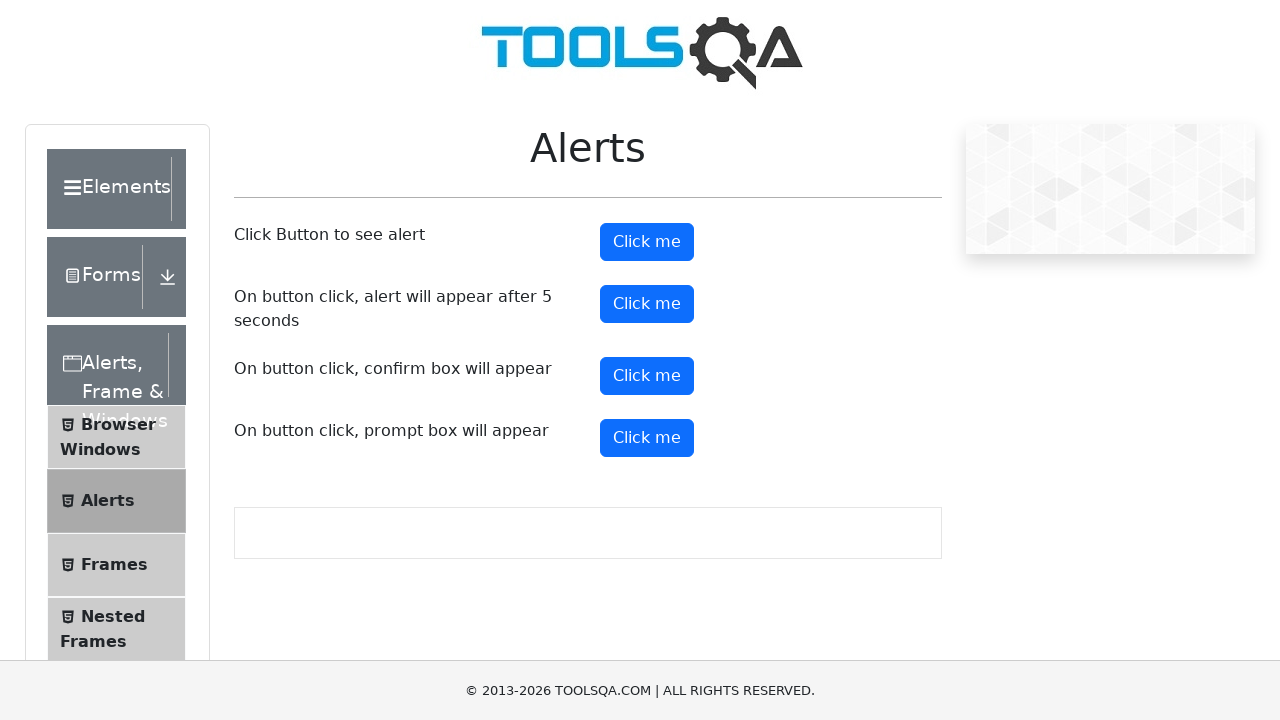

Clicked the confirm button to trigger confirm dialog at (647, 376) on #confirmButton
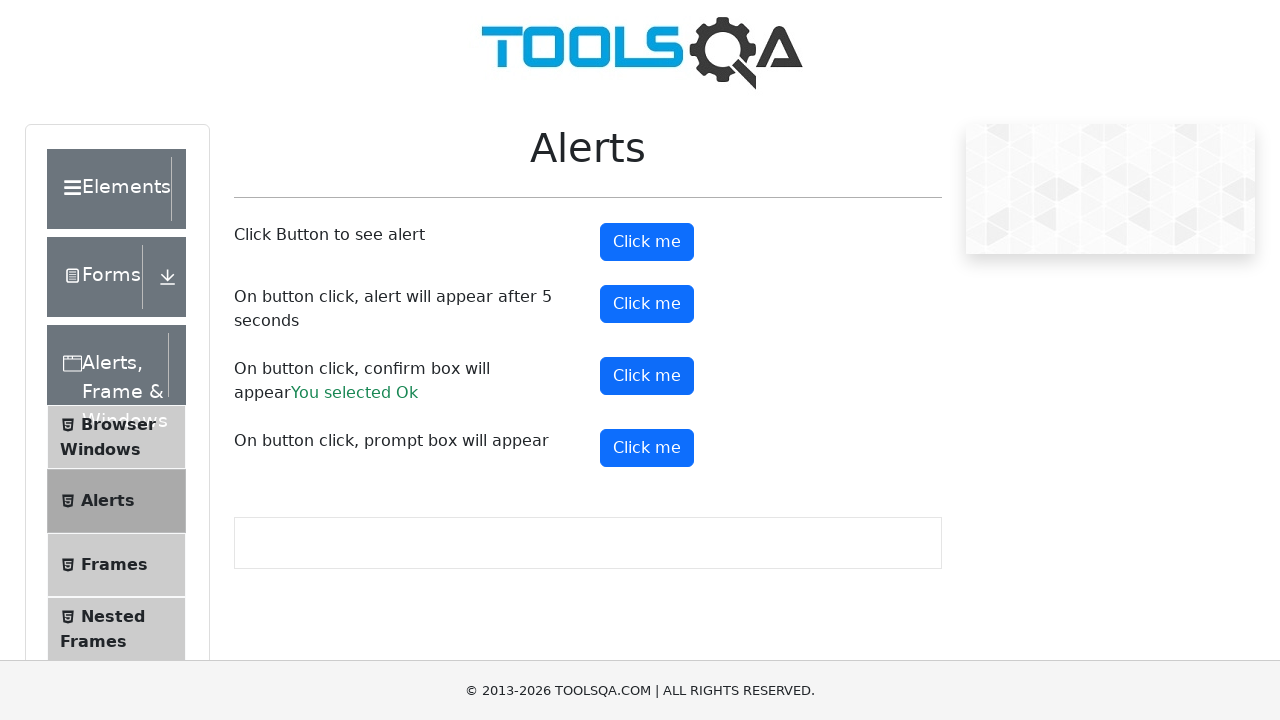

Waited for confirmation result to appear
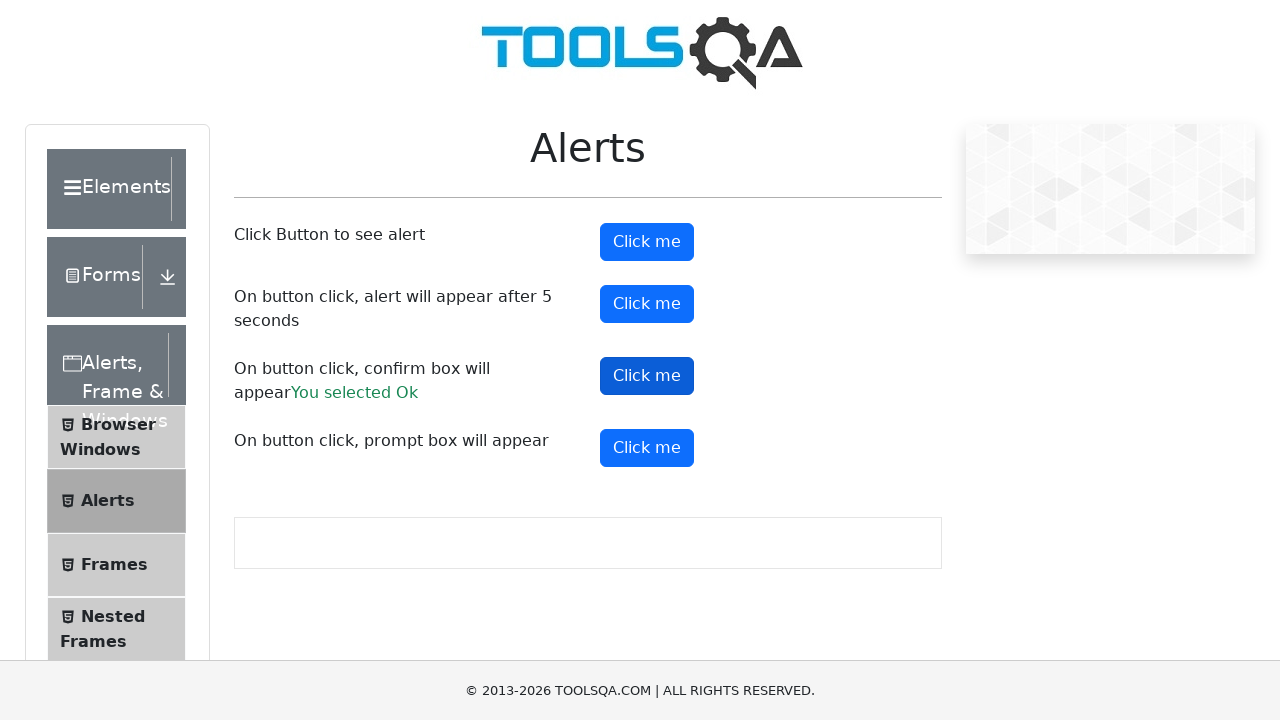

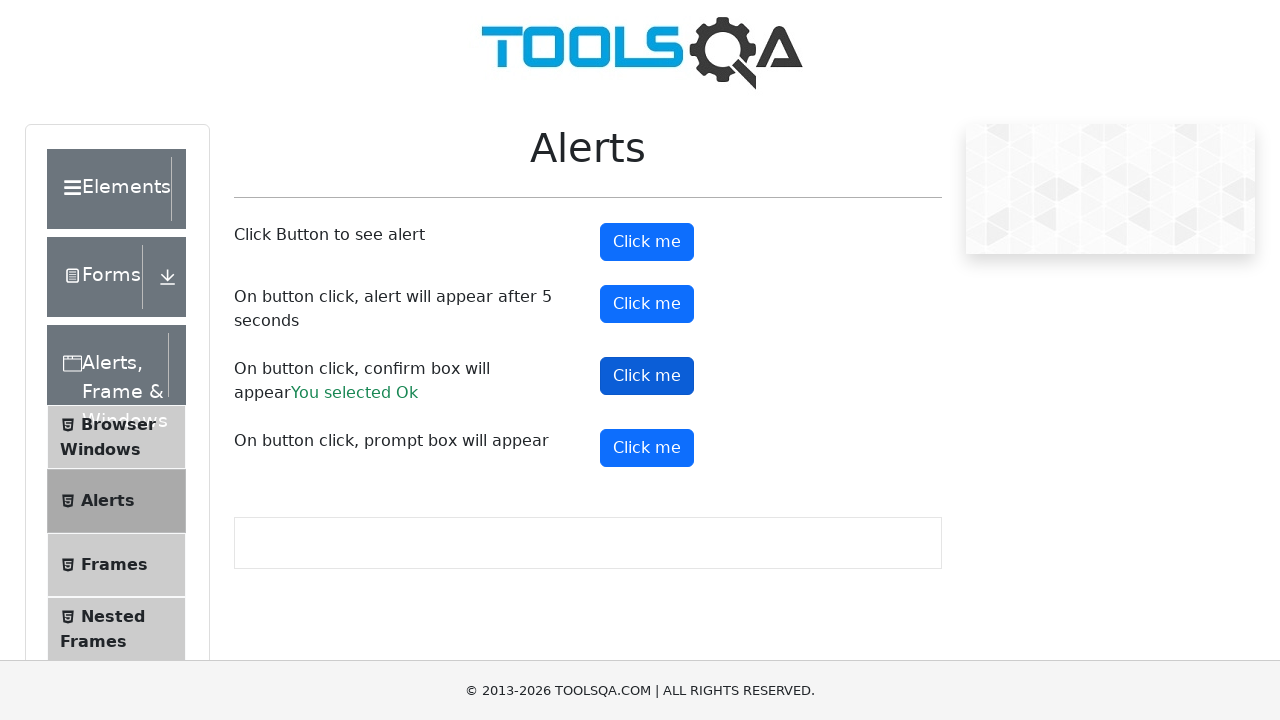